Tests the selectable list functionality on DemoQA by clicking on list items and verifying their selection state changes (class names change after clicking)

Starting URL: https://demoqa.com/selectable

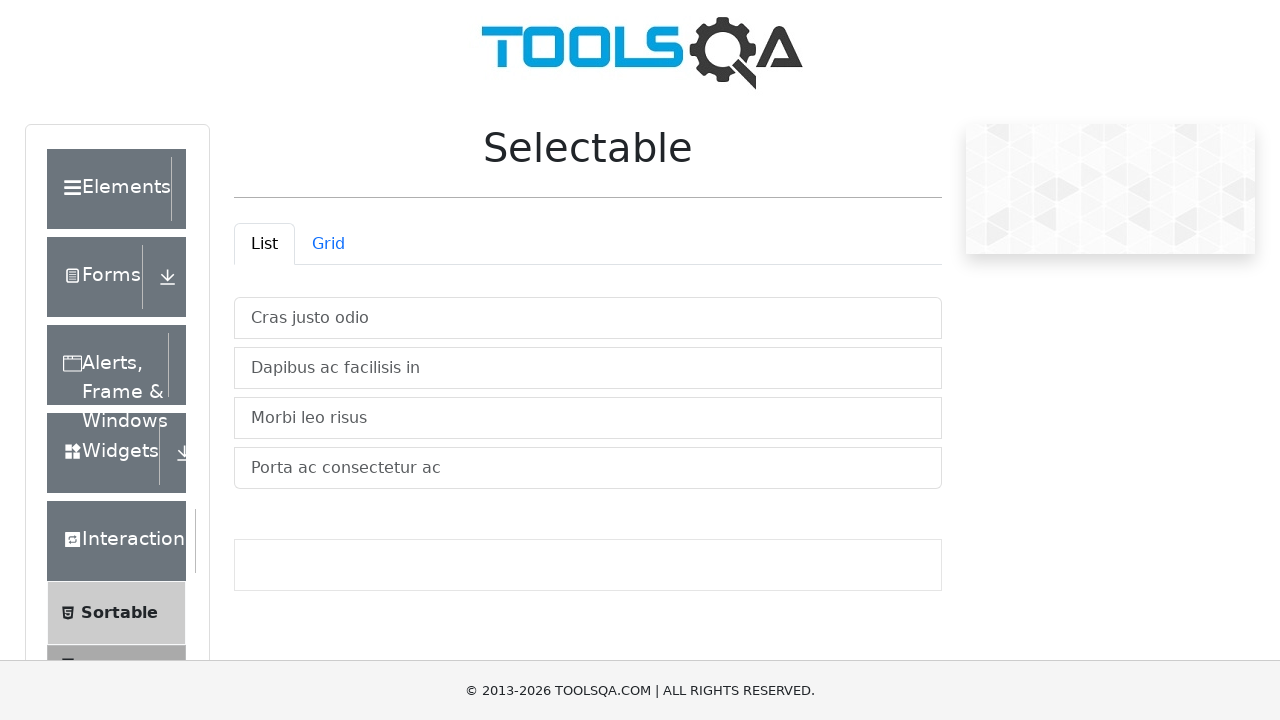

Waited for selectable list container to be visible
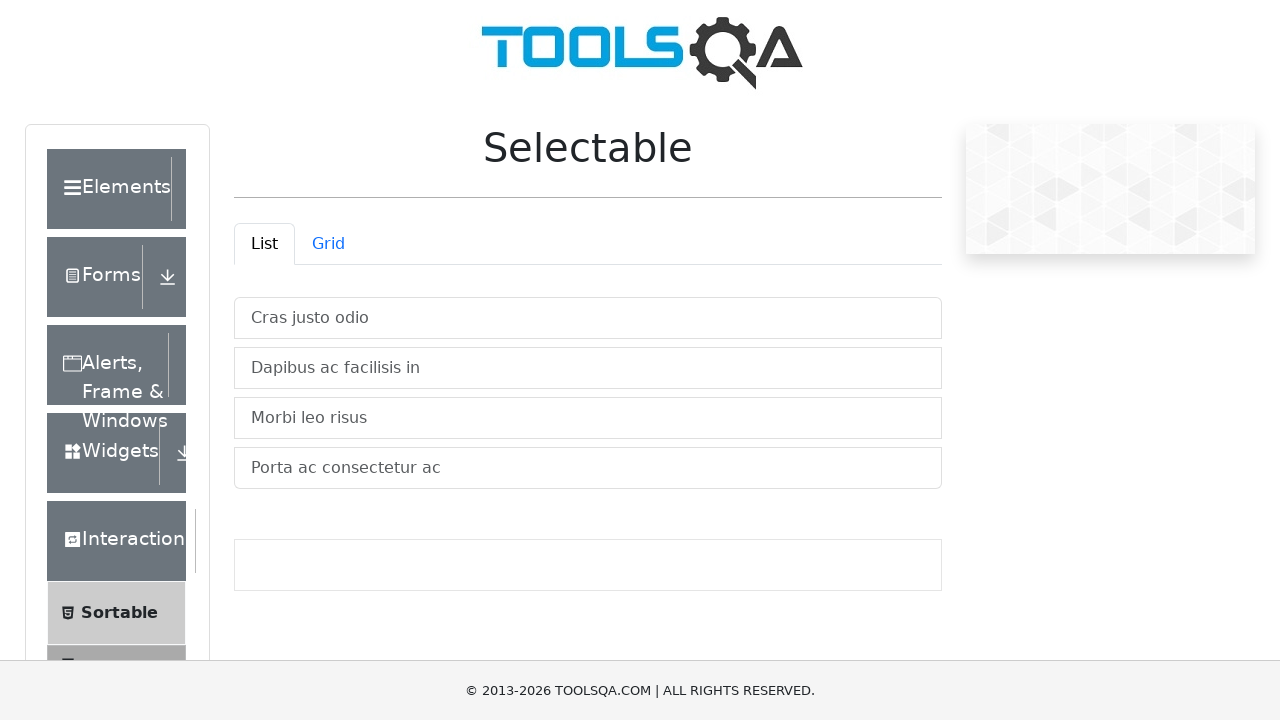

Located all selectable list items
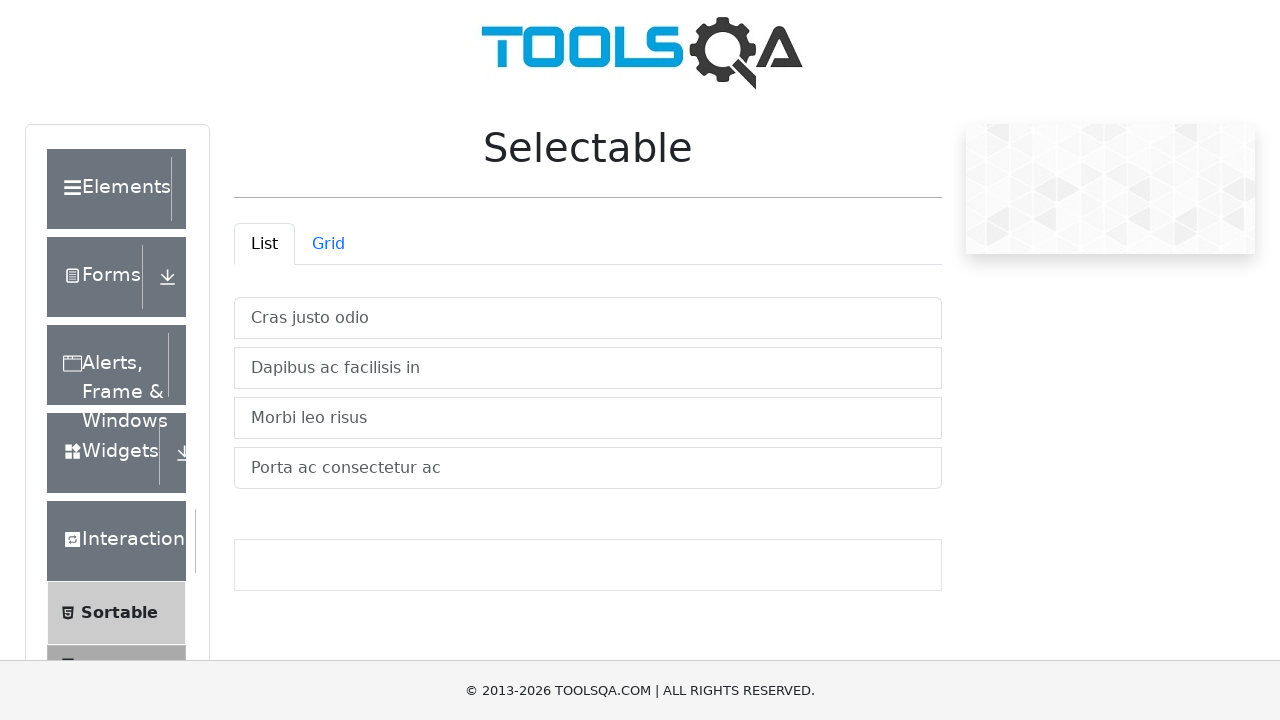

Retrieved count of selectable items: 4
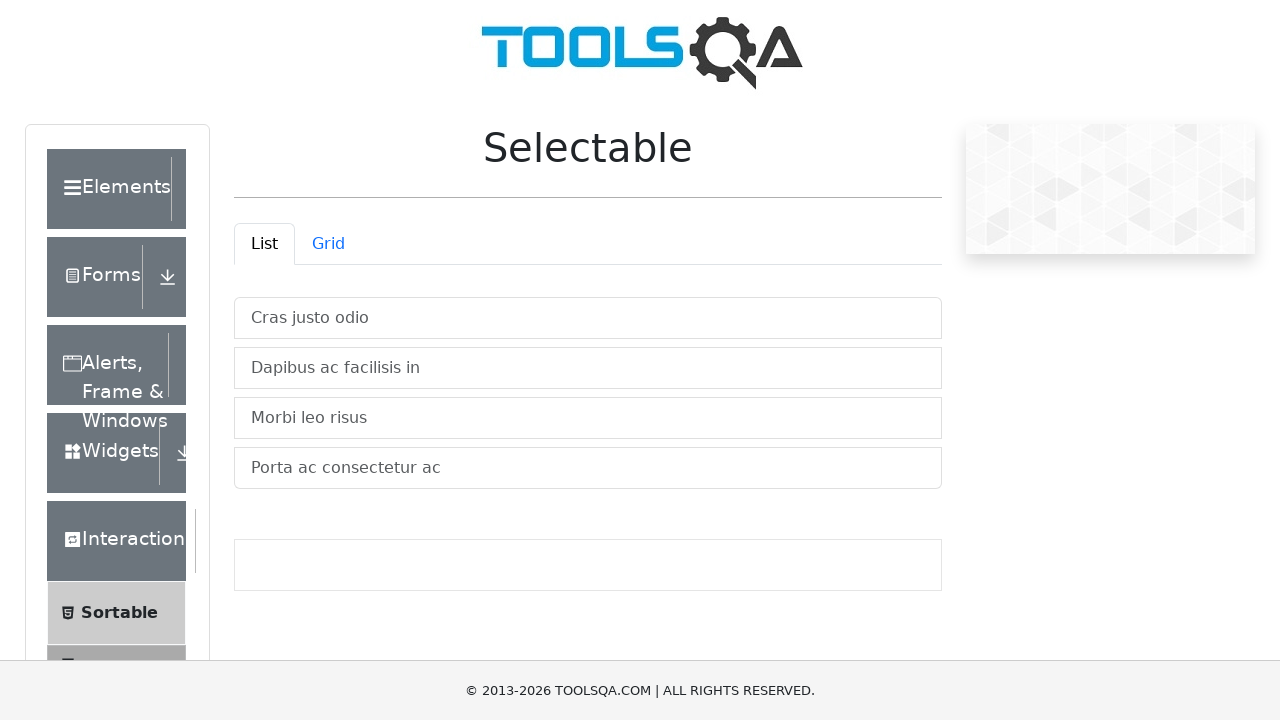

Selected list item 0
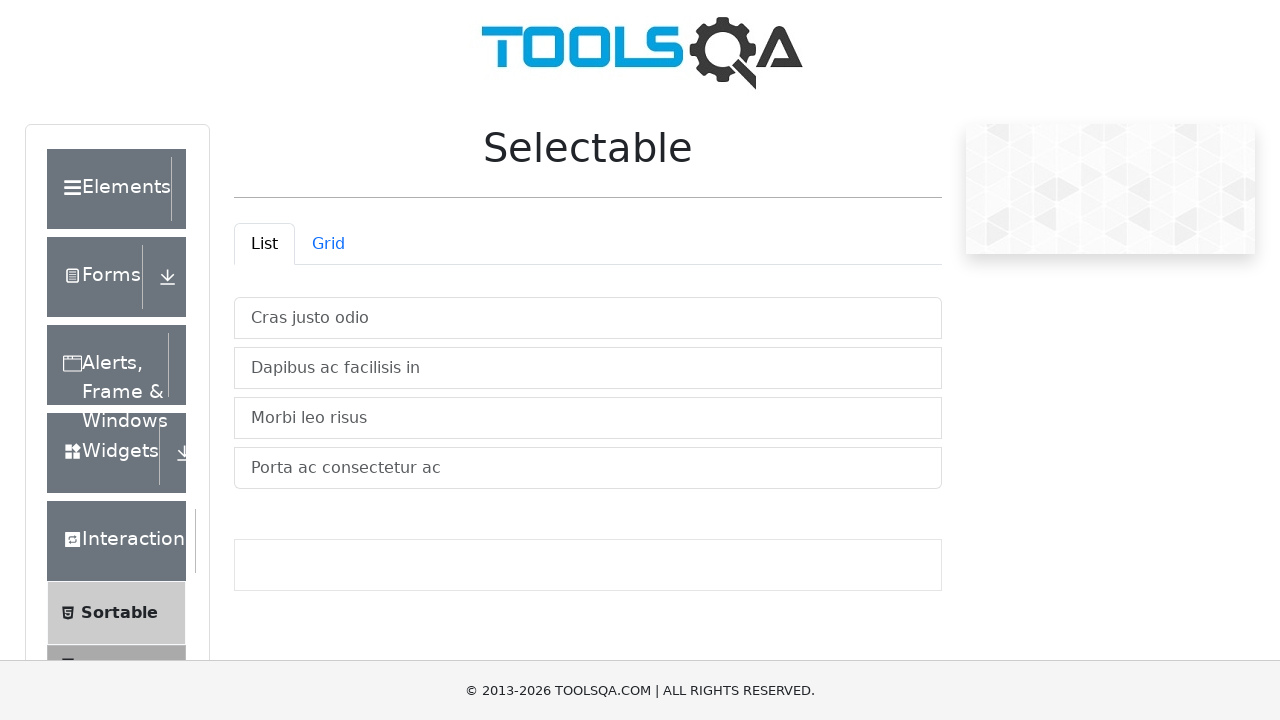

Retrieved class attribute before clicking item 0: 'mt-2 list-group-item list-group-item-action'
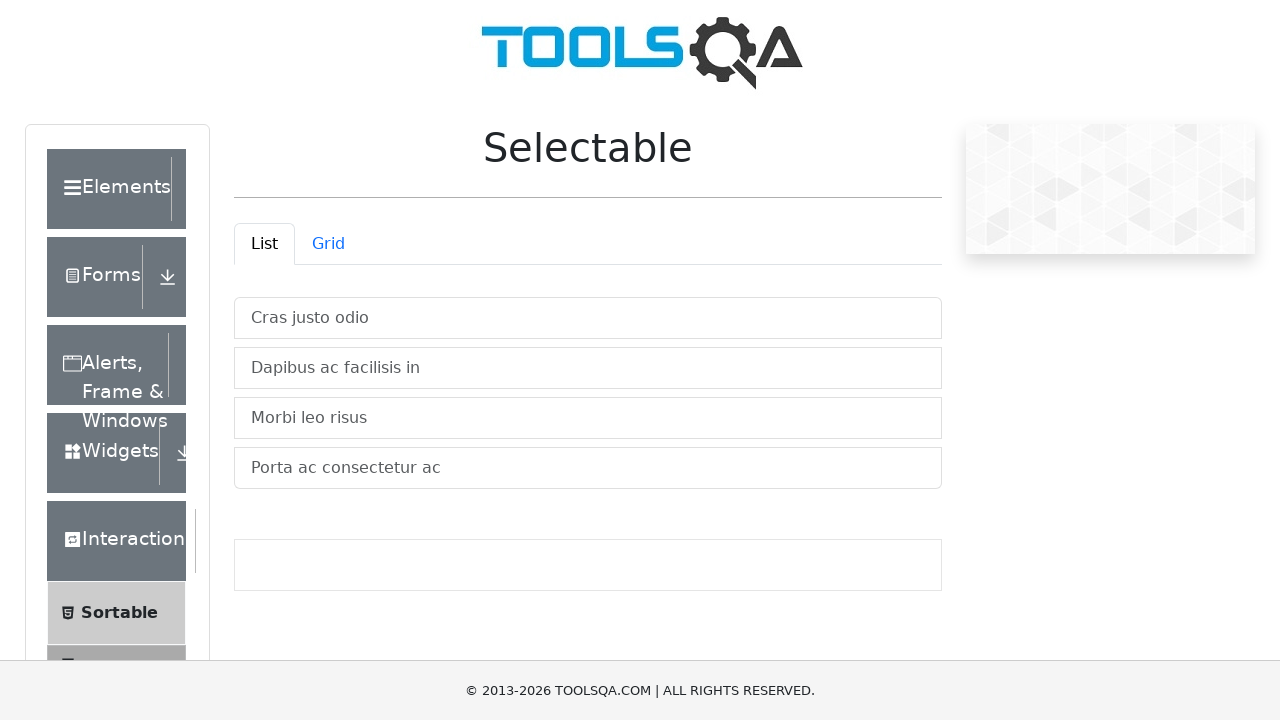

Clicked on list item 0 at (588, 318) on #verticalListContainer .list-group-item >> nth=0
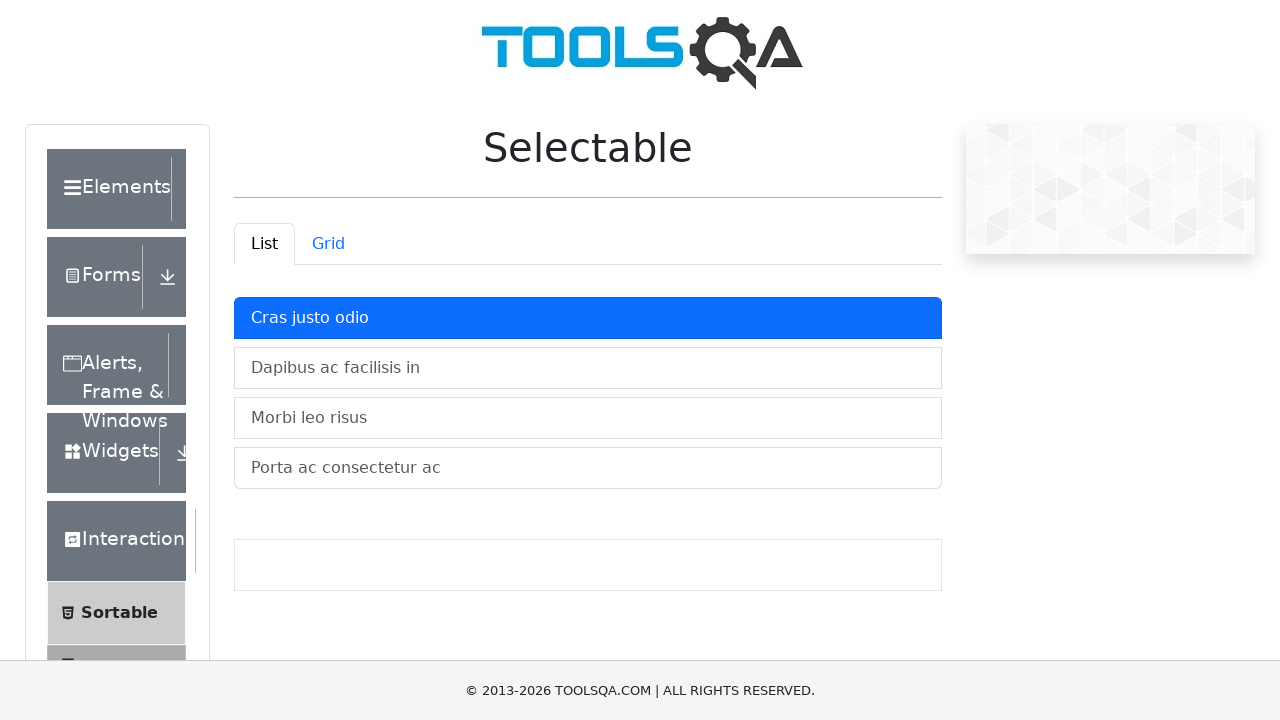

Retrieved class attribute after clicking item 0: 'mt-2 list-group-item active list-group-item-action'
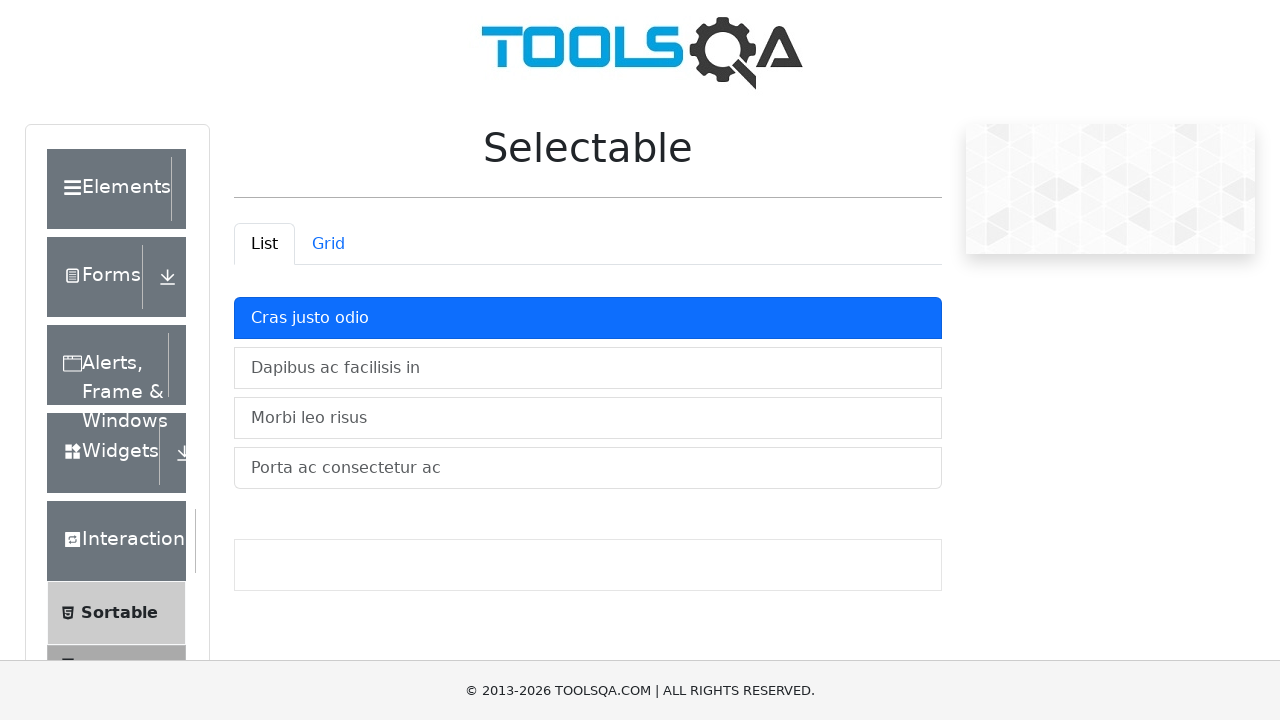

Verified that class name changed for item 0 after click
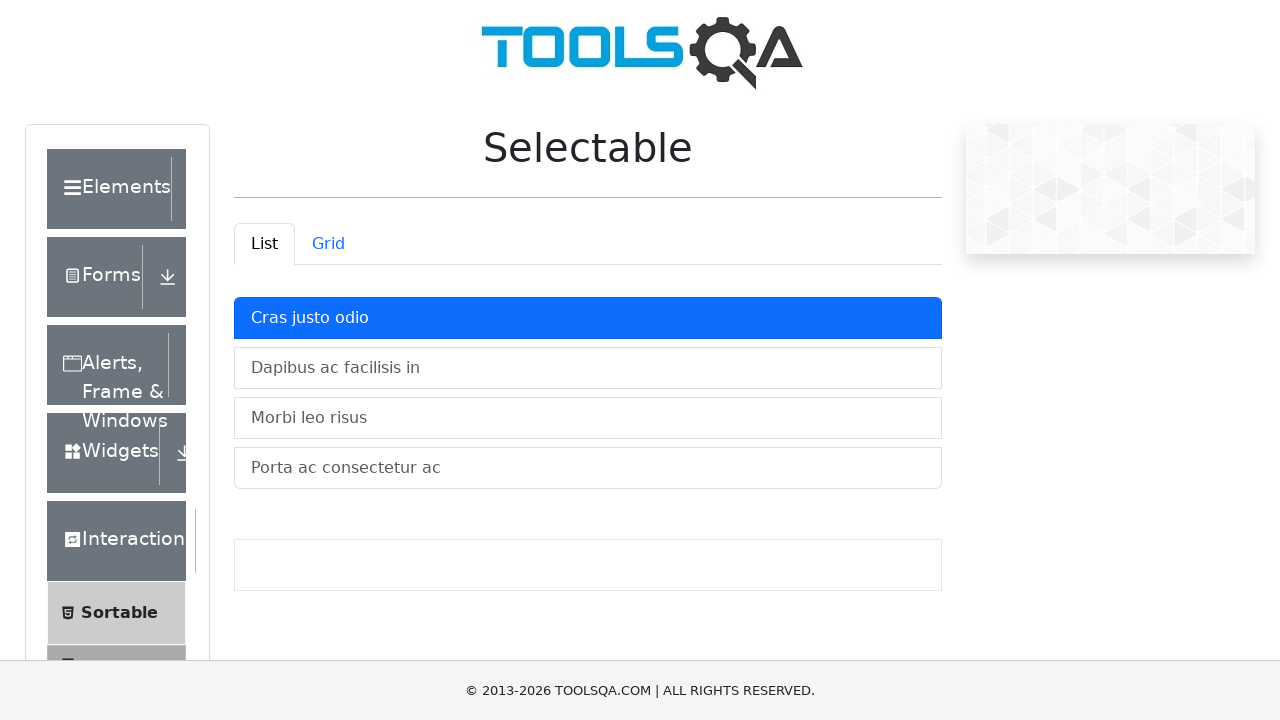

Selected list item 1
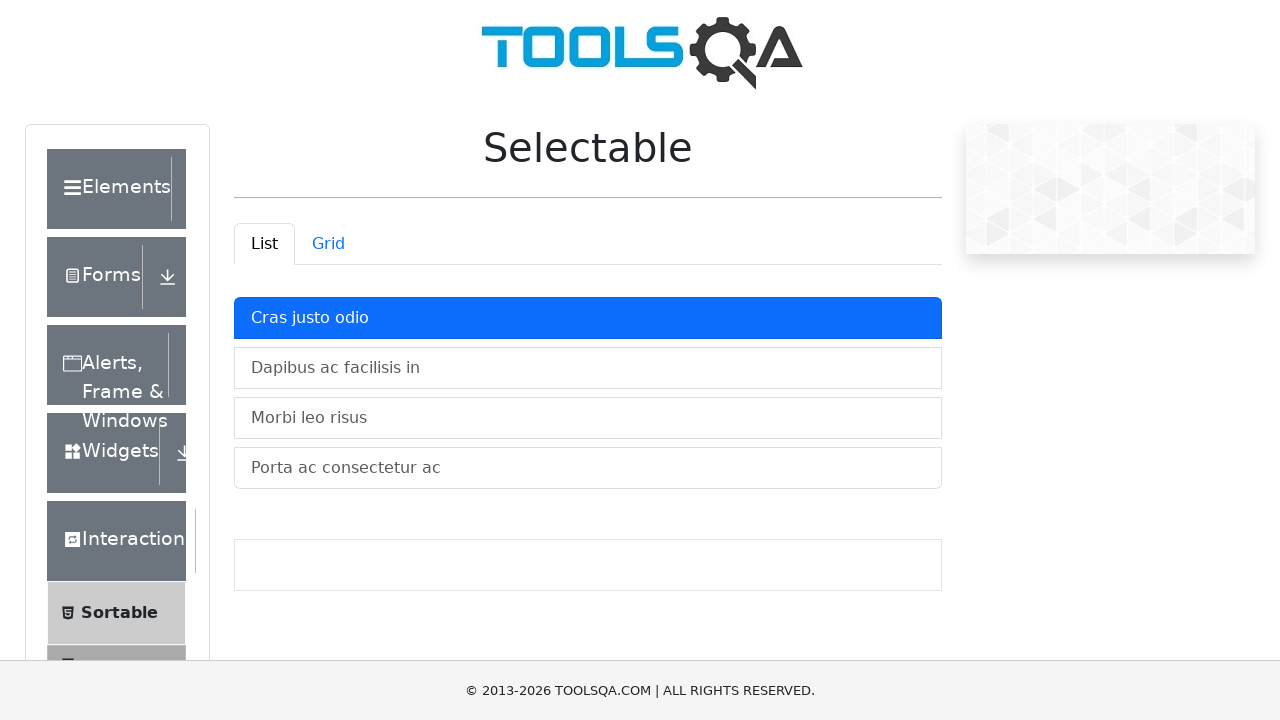

Retrieved class attribute before clicking item 1: 'mt-2 list-group-item list-group-item-action'
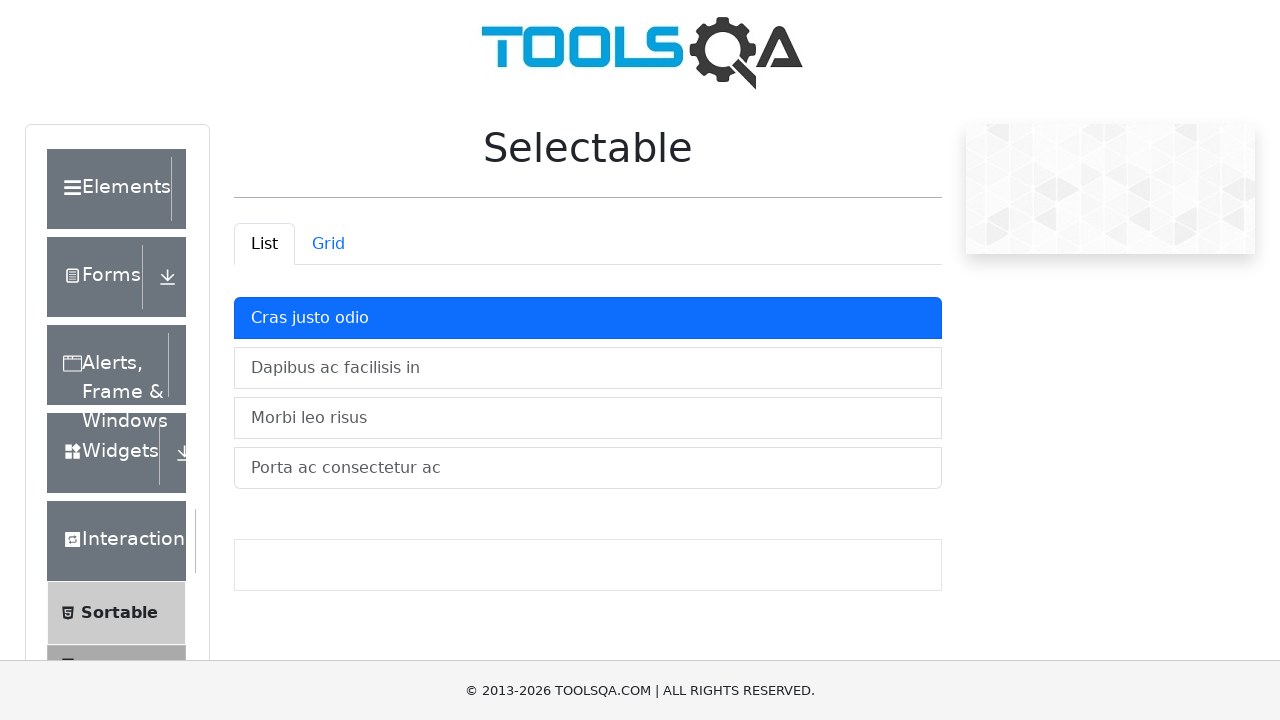

Clicked on list item 1 at (588, 368) on #verticalListContainer .list-group-item >> nth=1
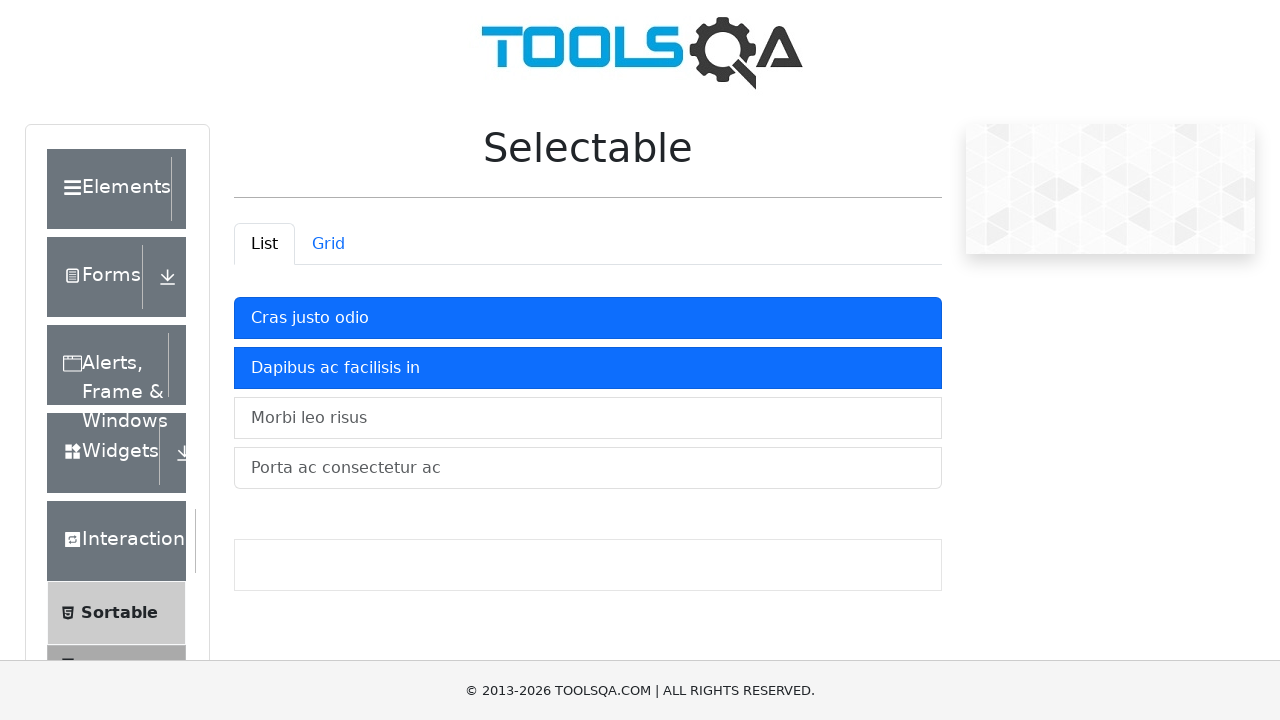

Retrieved class attribute after clicking item 1: 'mt-2 list-group-item active list-group-item-action'
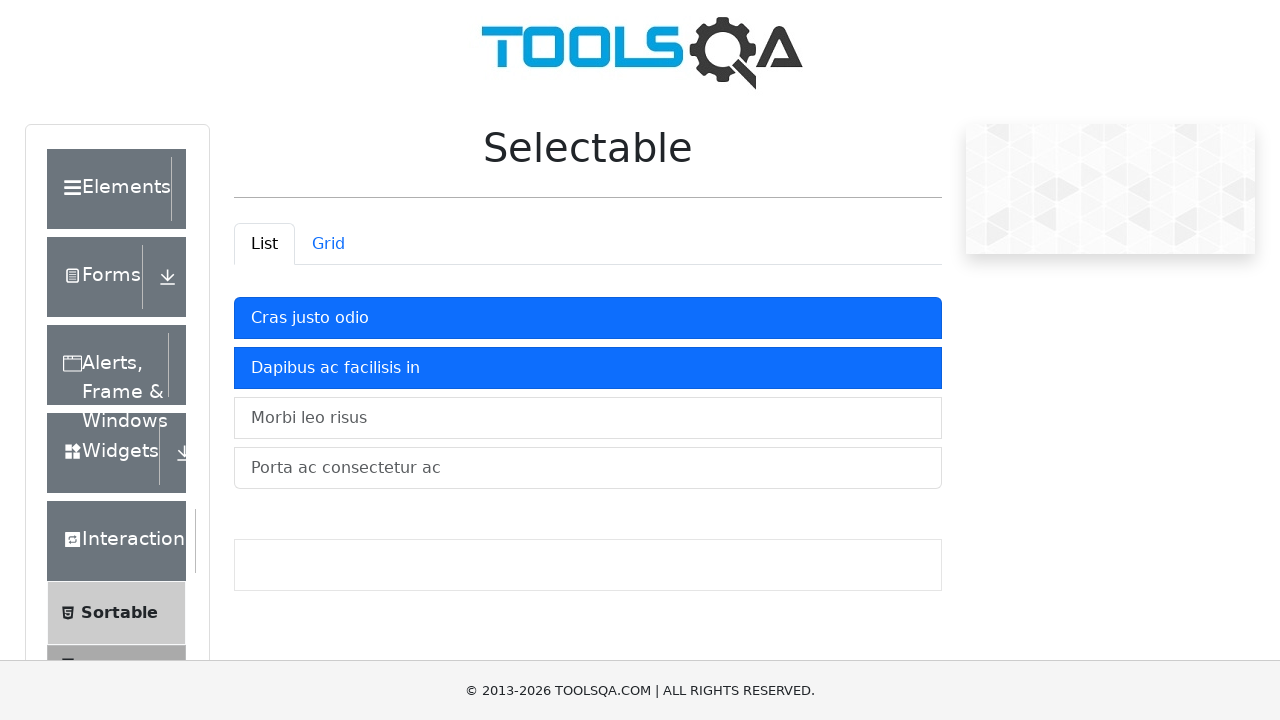

Verified that class name changed for item 1 after click
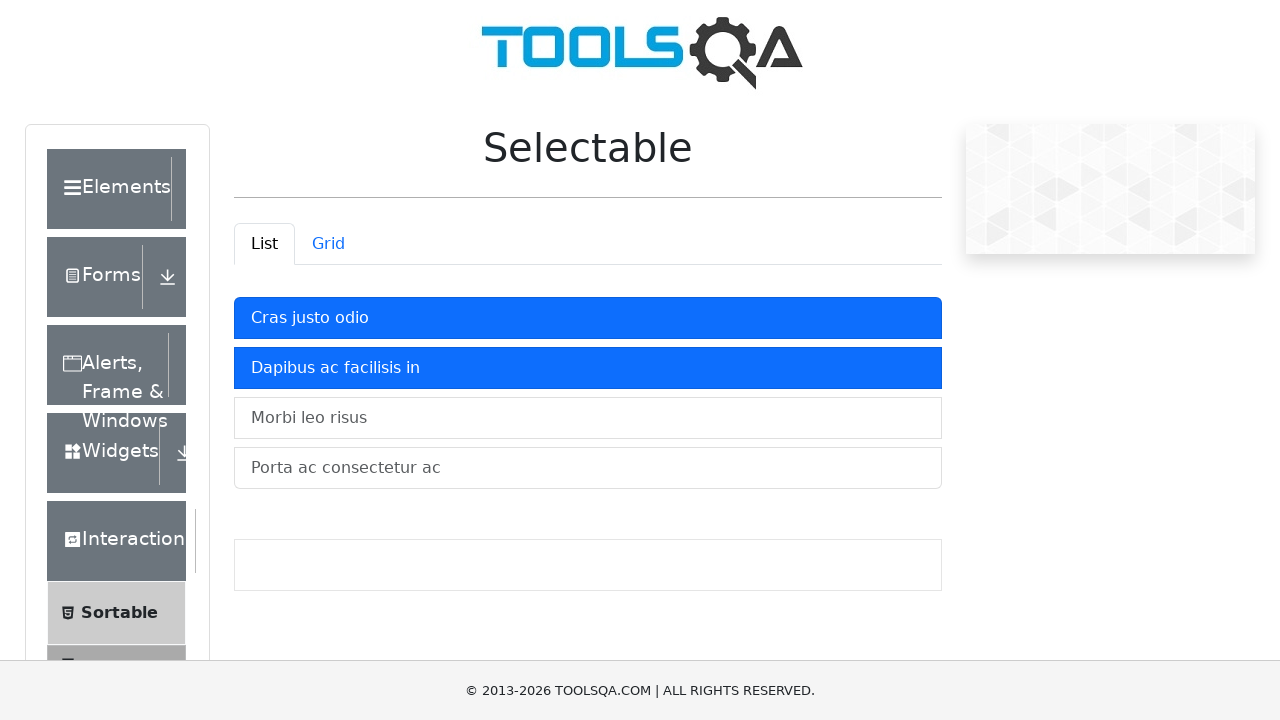

Selected list item 2
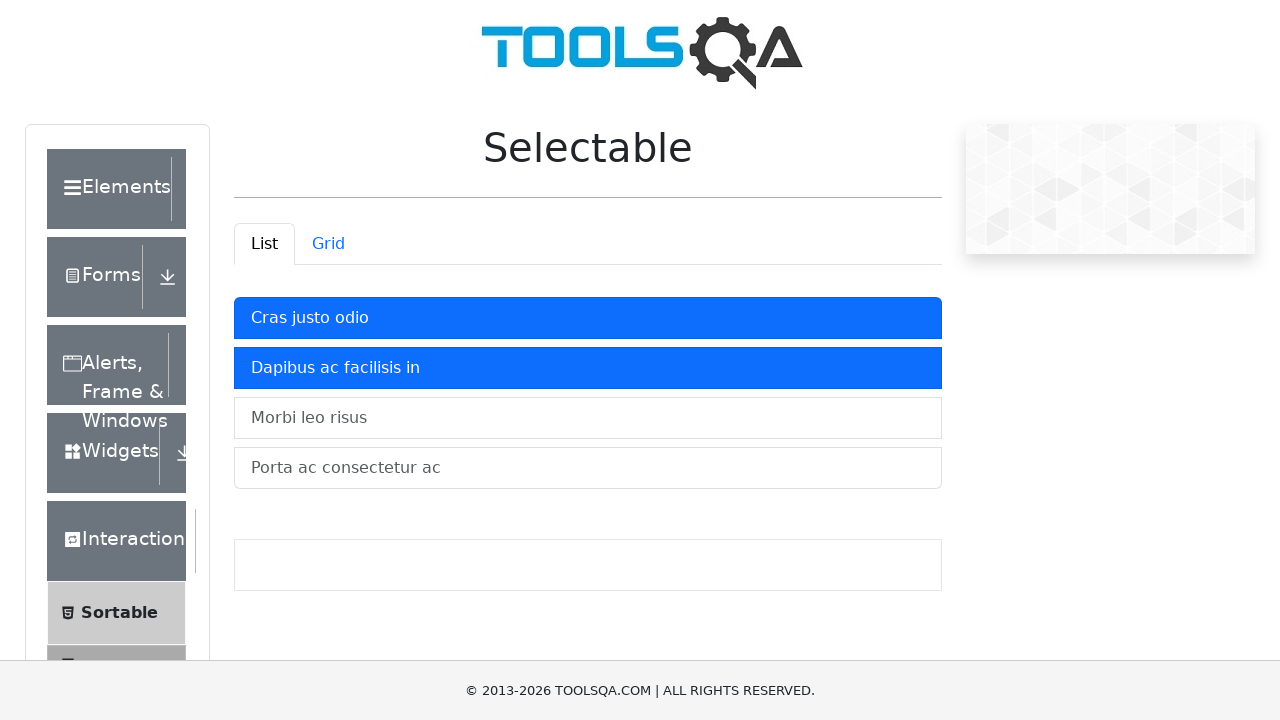

Retrieved class attribute before clicking item 2: 'mt-2 list-group-item list-group-item-action'
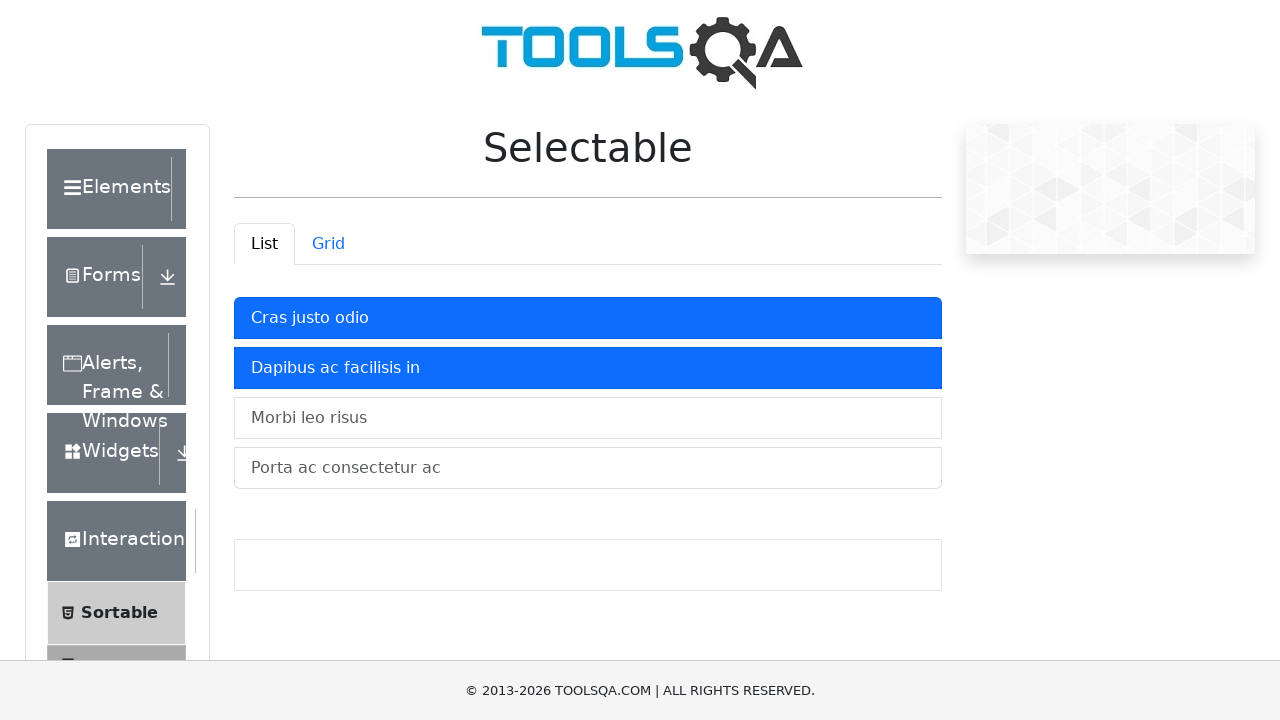

Clicked on list item 2 at (588, 418) on #verticalListContainer .list-group-item >> nth=2
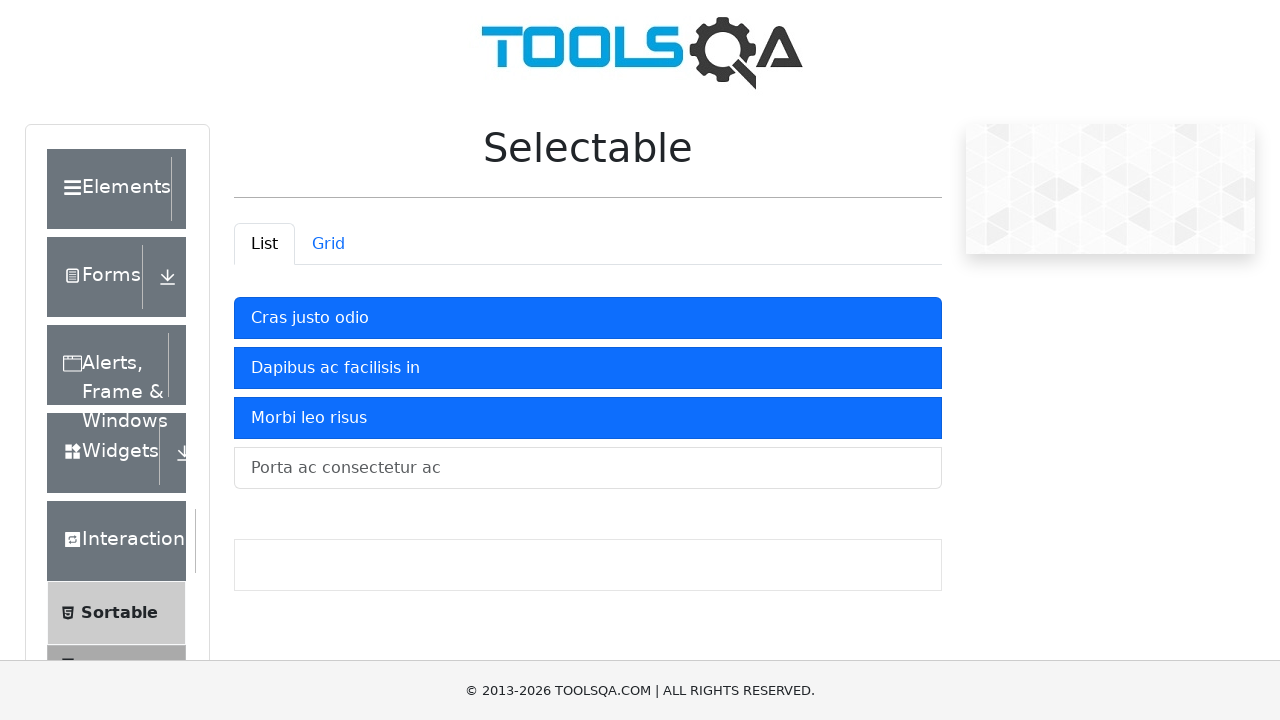

Retrieved class attribute after clicking item 2: 'mt-2 list-group-item active list-group-item-action'
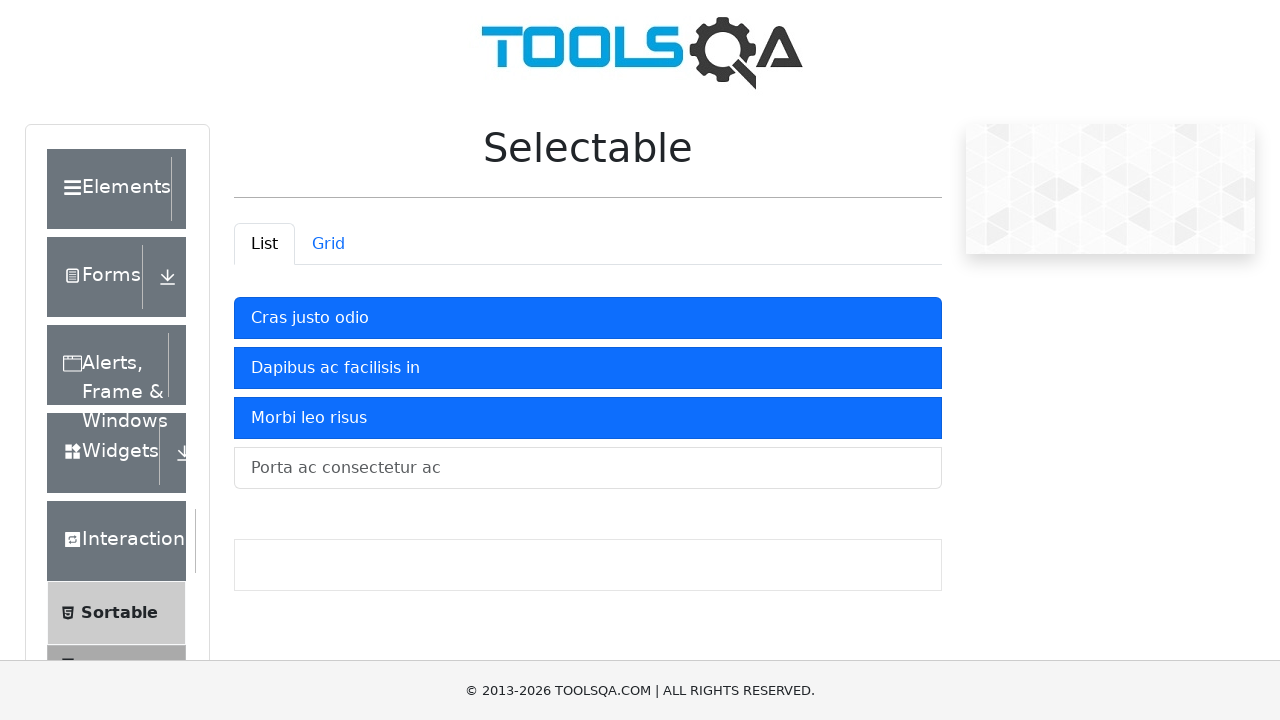

Verified that class name changed for item 2 after click
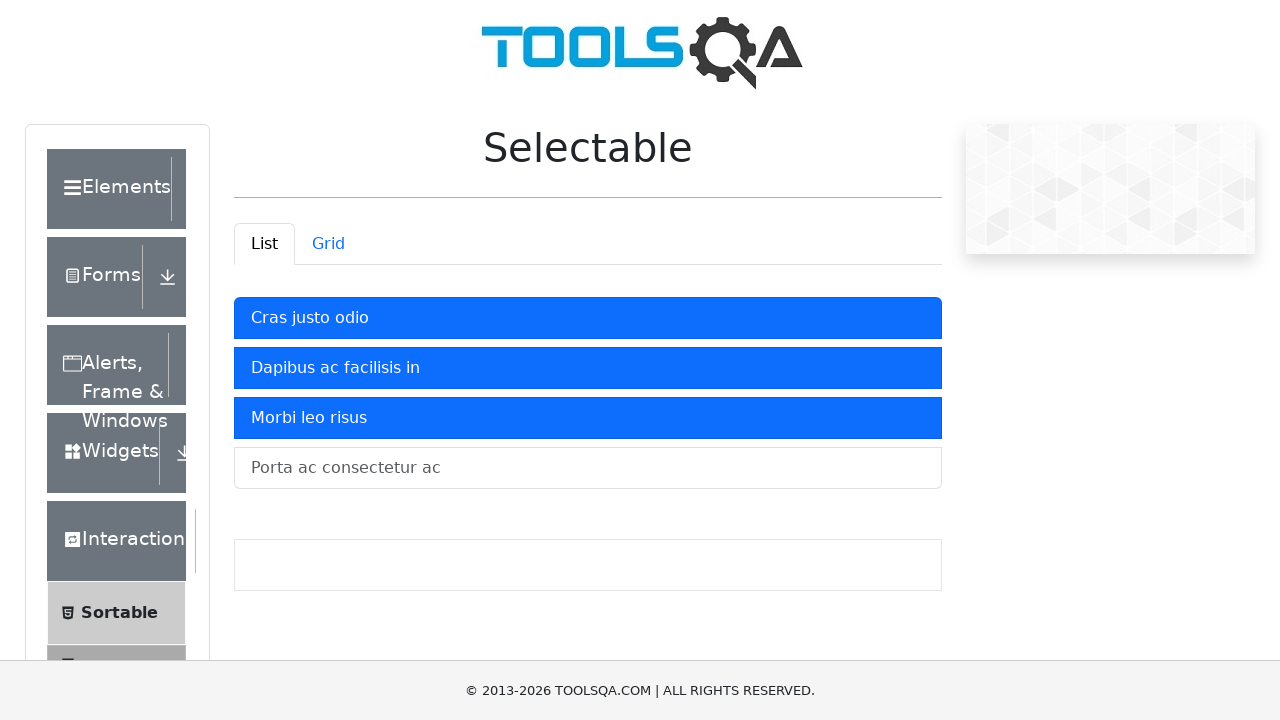

Selected list item 3
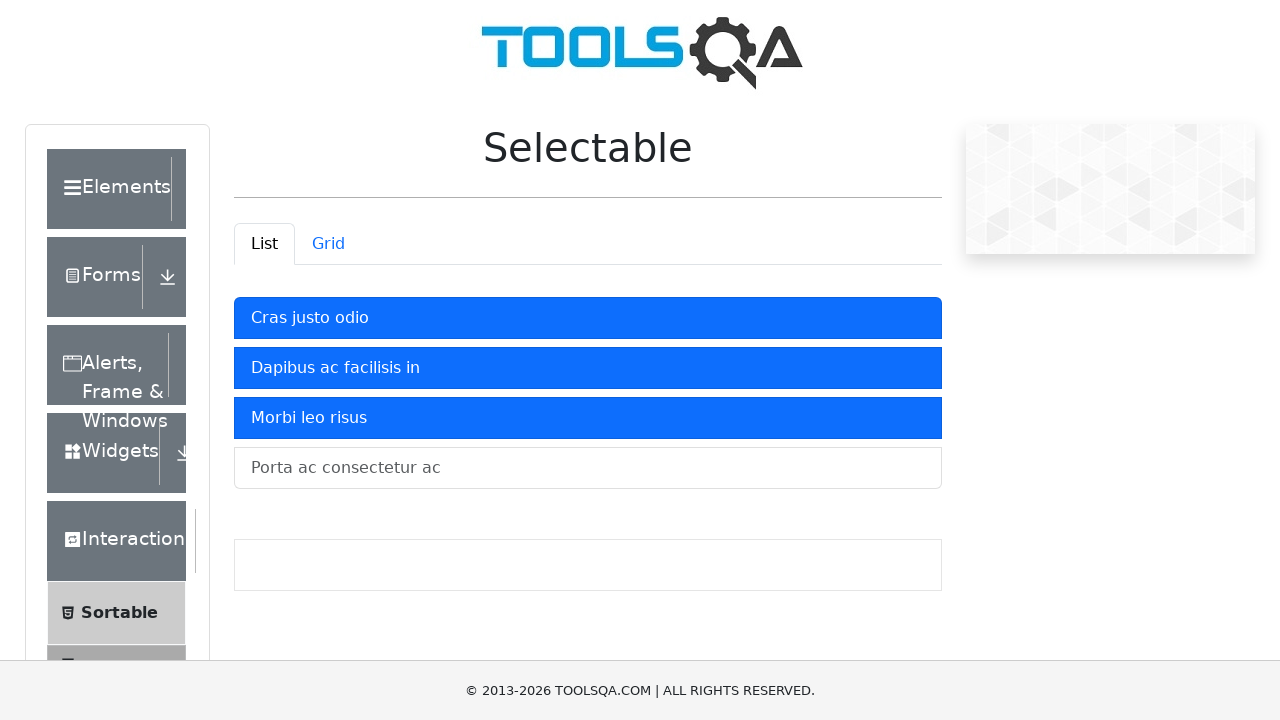

Retrieved class attribute before clicking item 3: 'mt-2 list-group-item list-group-item-action'
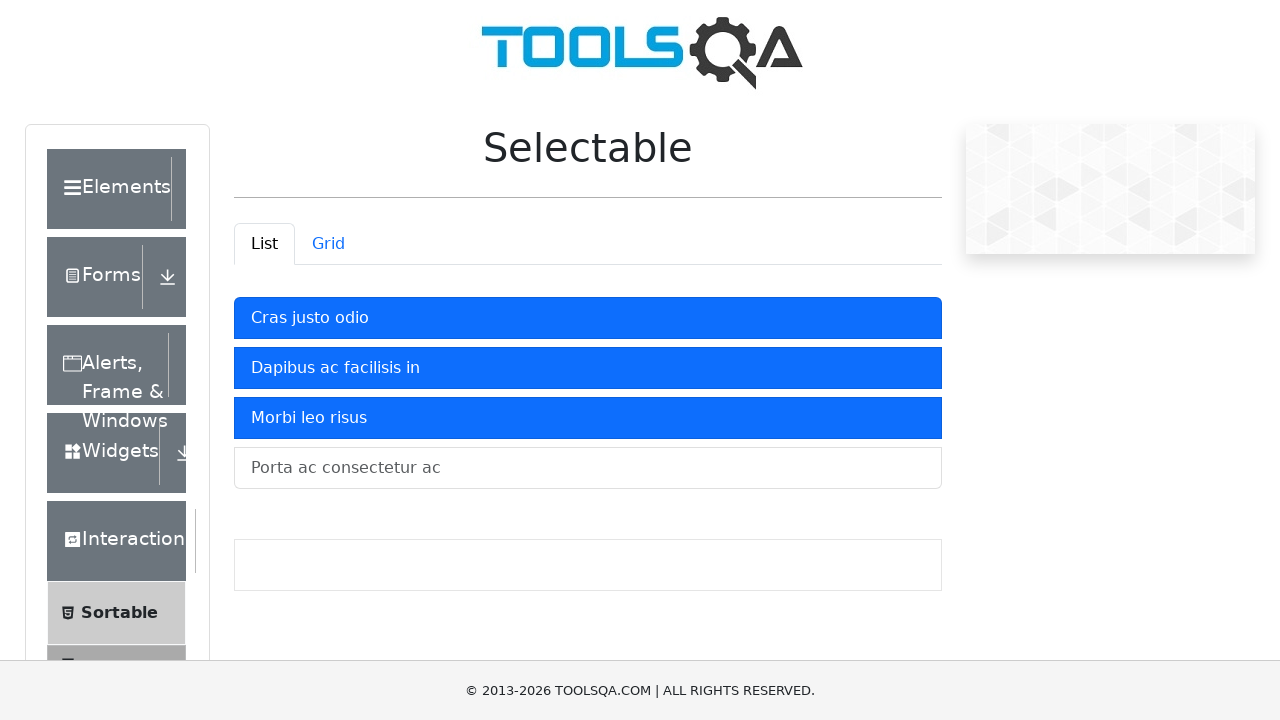

Clicked on list item 3 at (588, 468) on #verticalListContainer .list-group-item >> nth=3
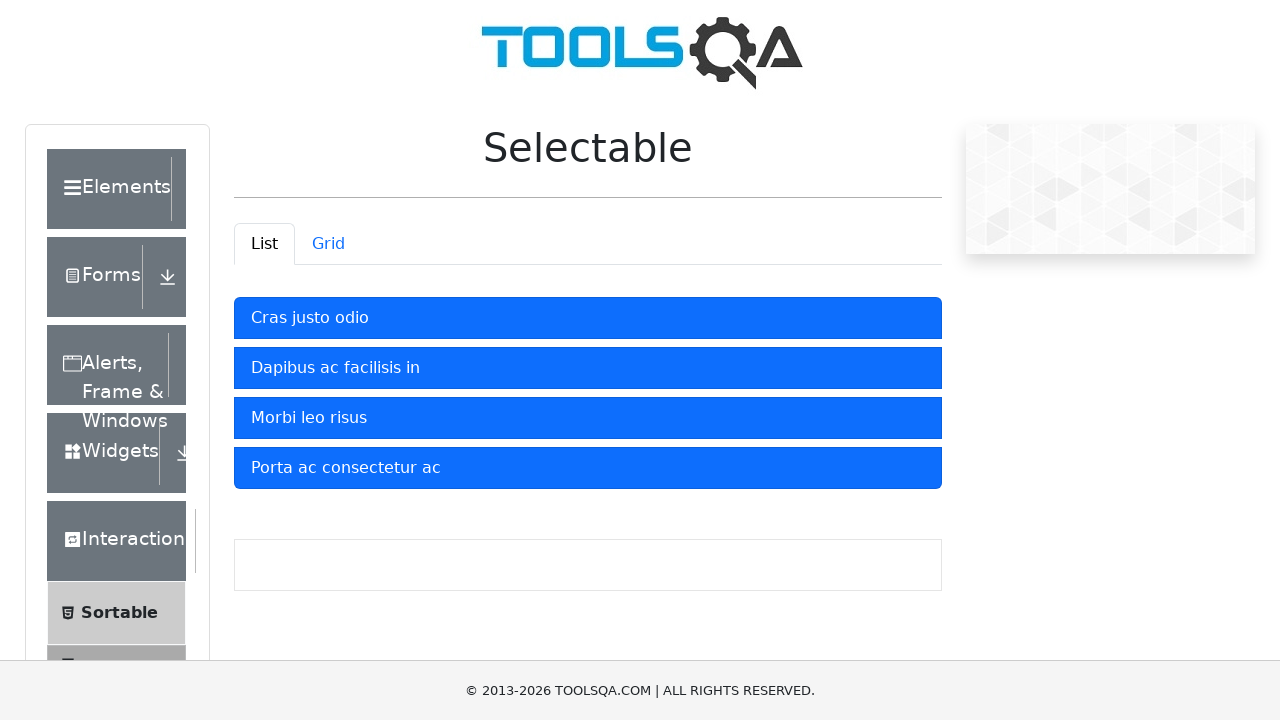

Retrieved class attribute after clicking item 3: 'mt-2 list-group-item active list-group-item-action'
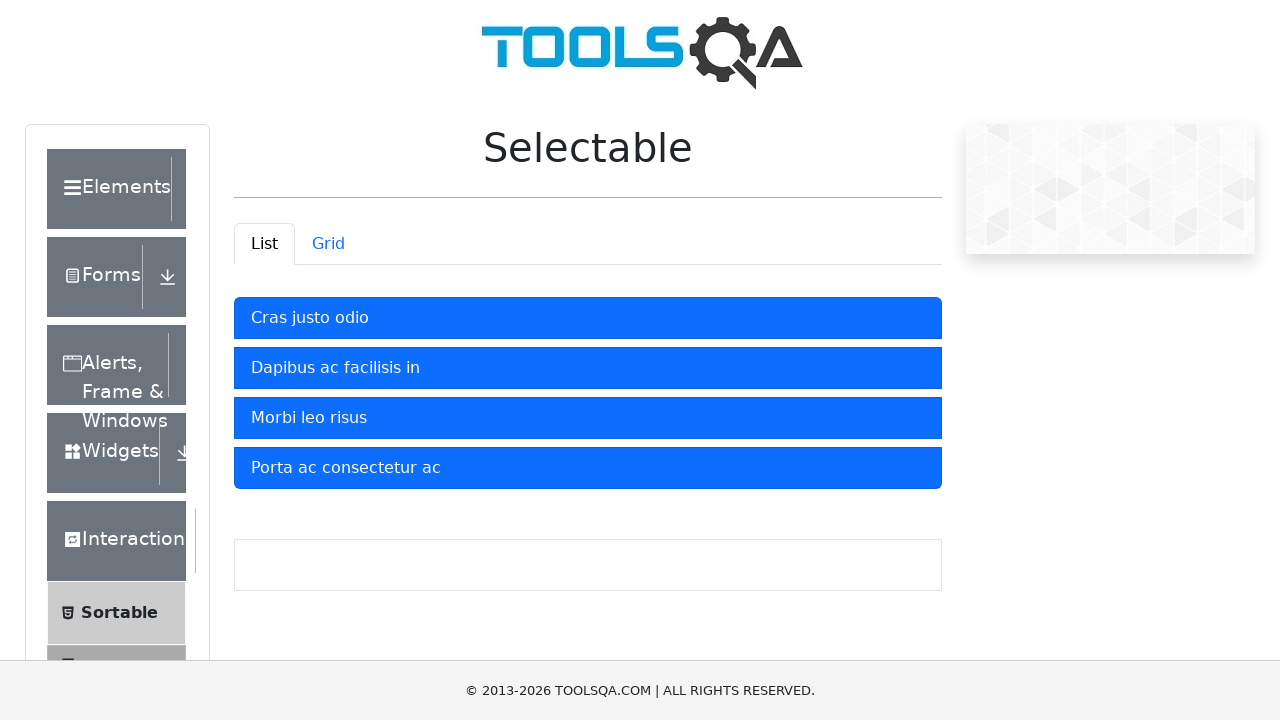

Verified that class name changed for item 3 after click
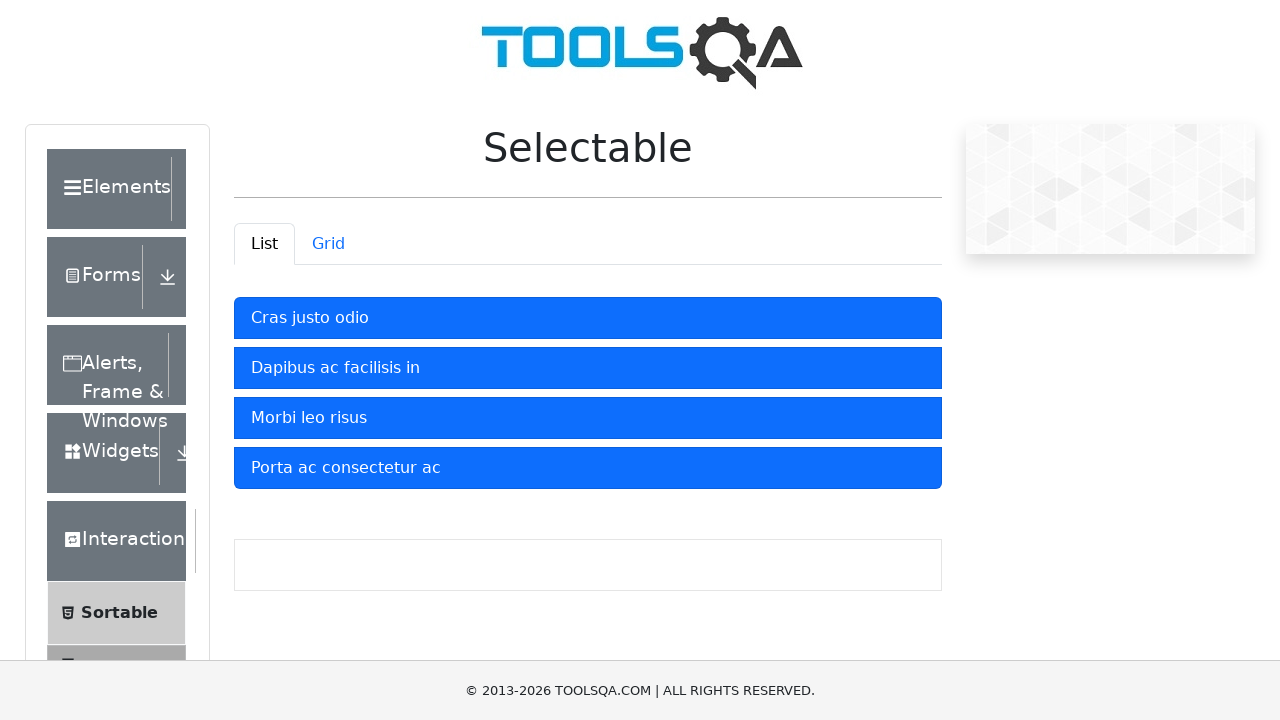

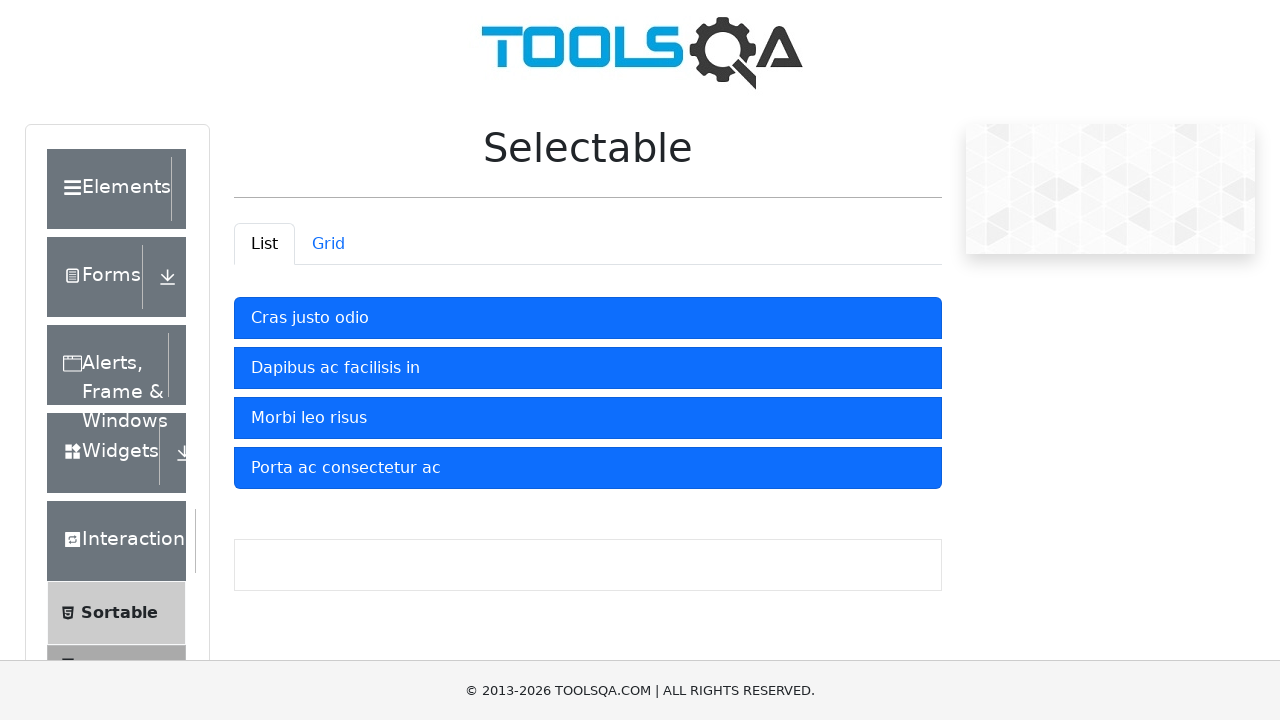